Verifies that the OrangeHRM homepage title matches the expected value

Starting URL: https://opensource-demo.orangehrmlive.com/

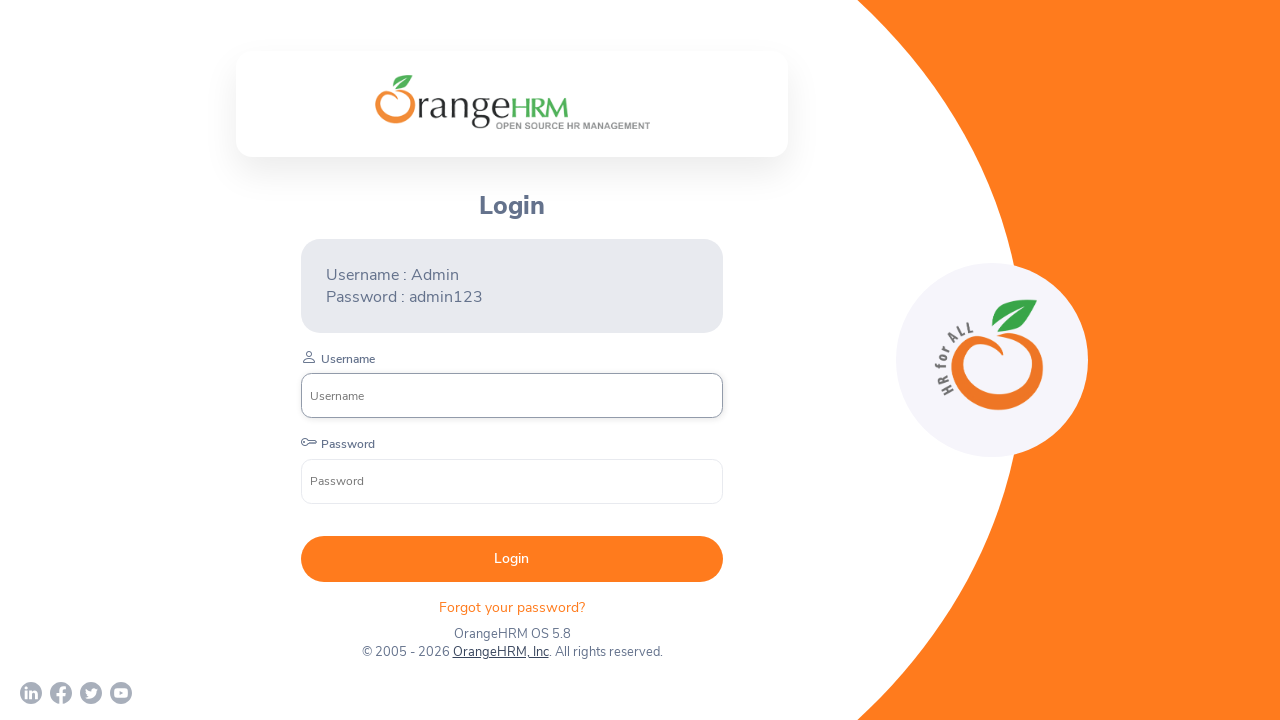

Navigated to OrangeHRM homepage
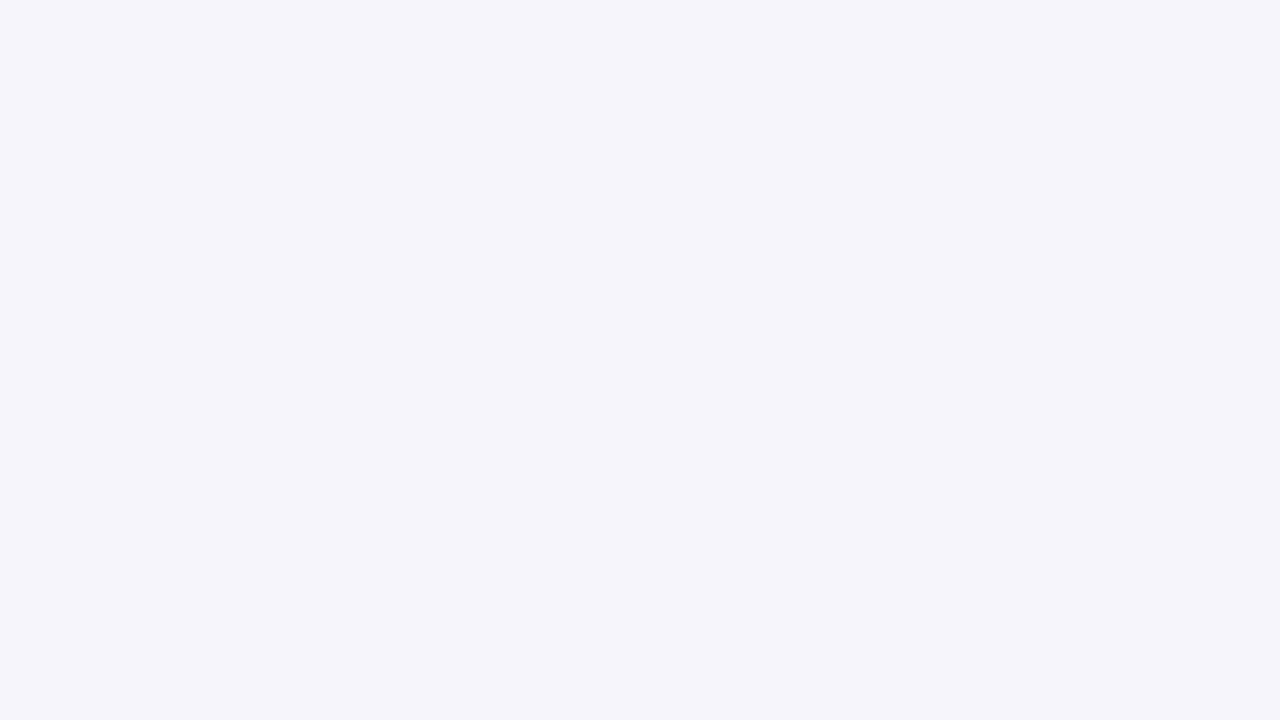

Verified page title matches 'OrangeHRM'
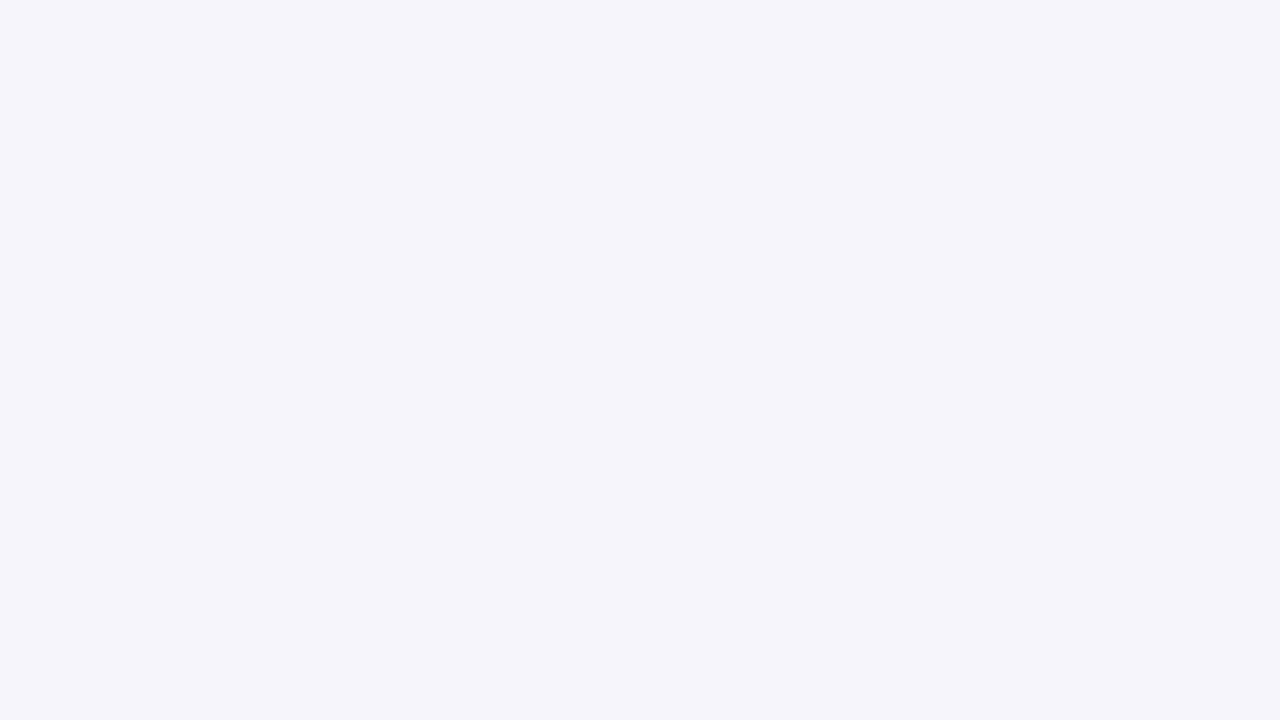

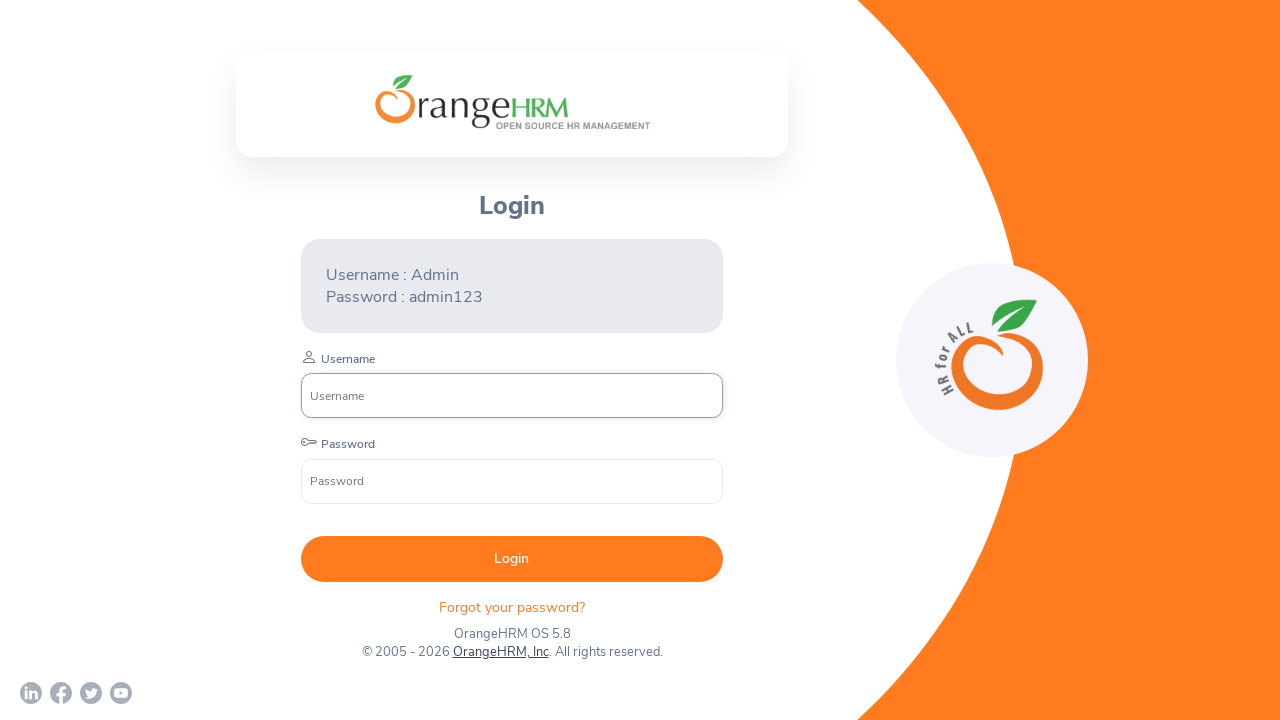